Tests the blog's search functionality by clicking the search button, entering a keyword "istio", and verifying that at least one search result is returned.

Starting URL: https://leileiluoluo.com/

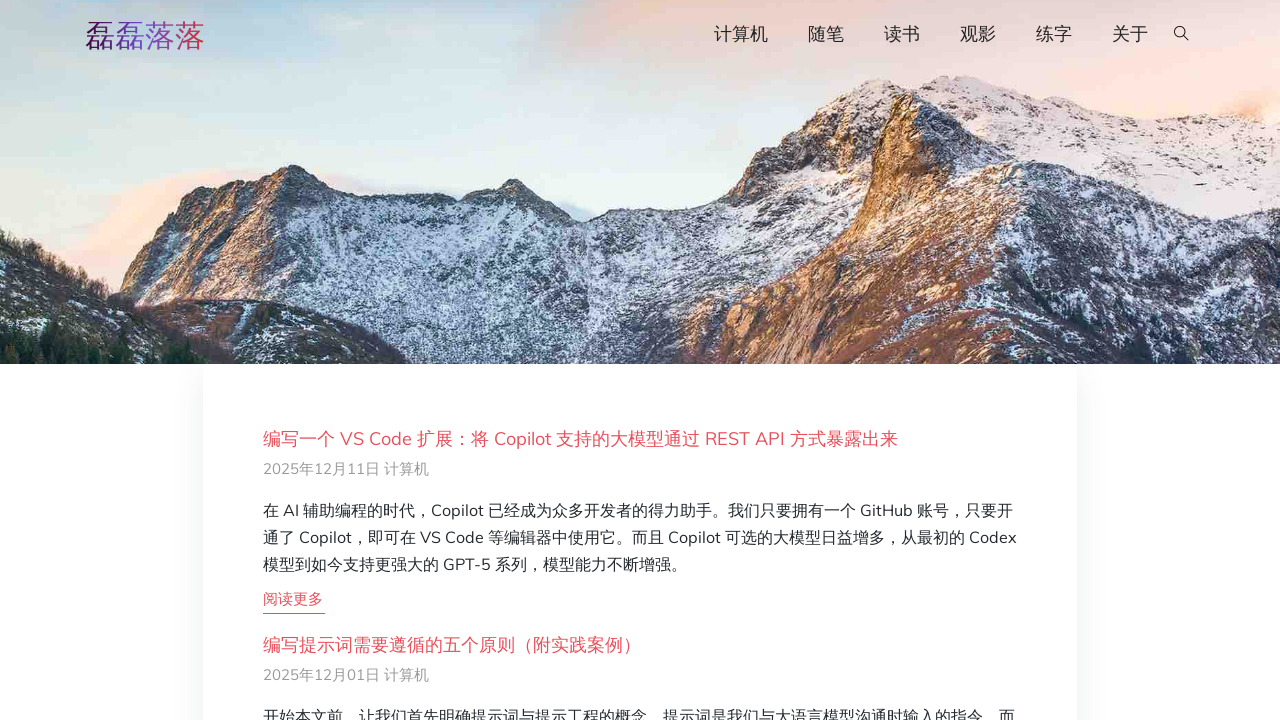

Clicked search button to open search input at (1182, 35) on #searchOpen
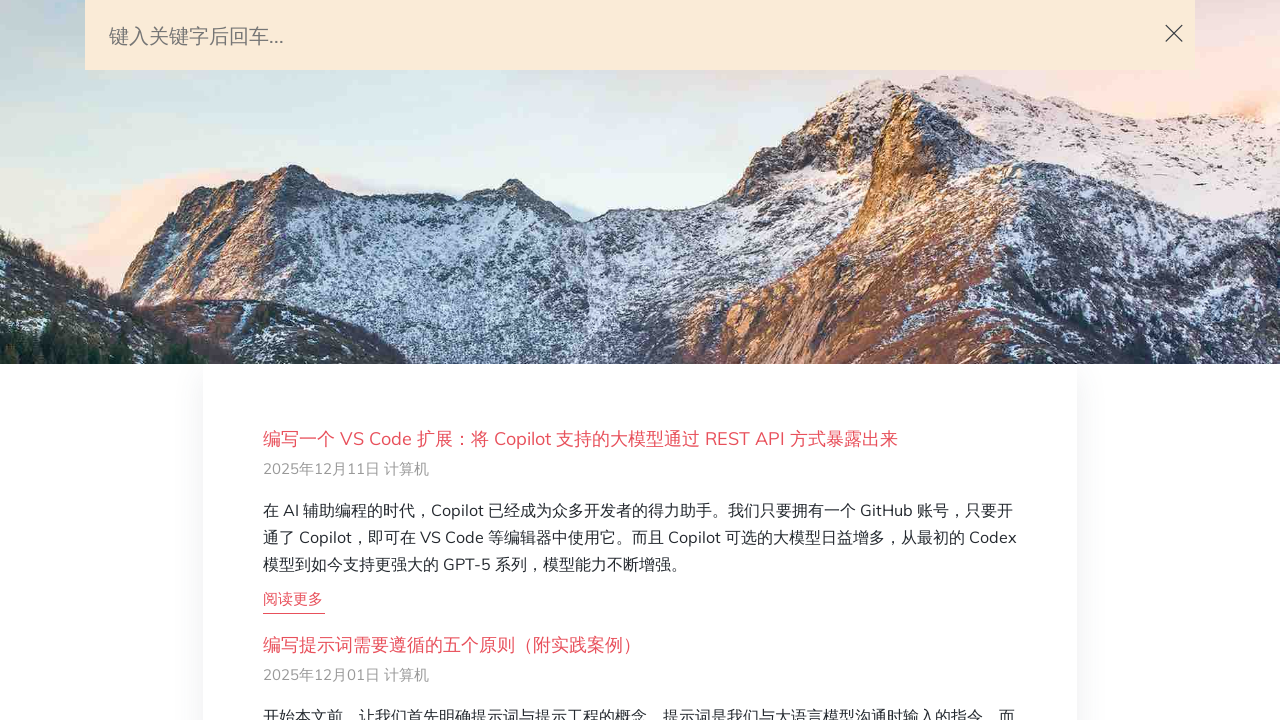

Filled search query field with 'istio' on #search-query
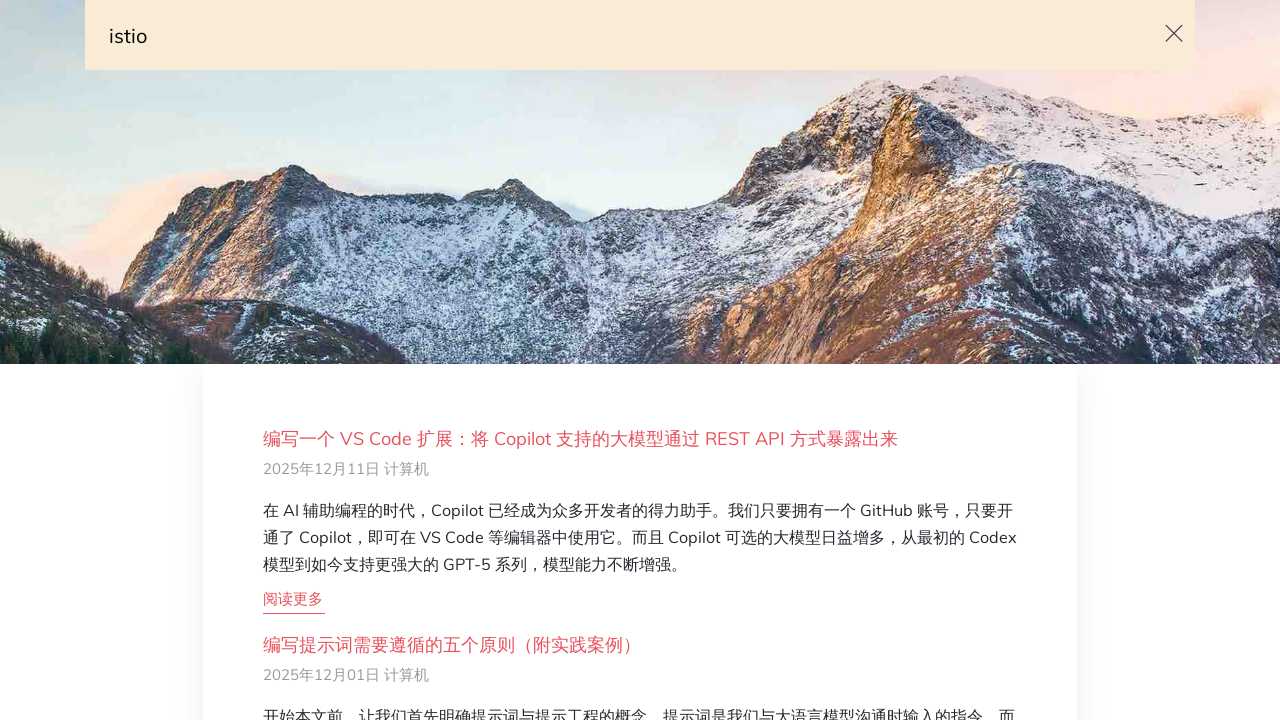

Pressed Enter to execute search on #search-query
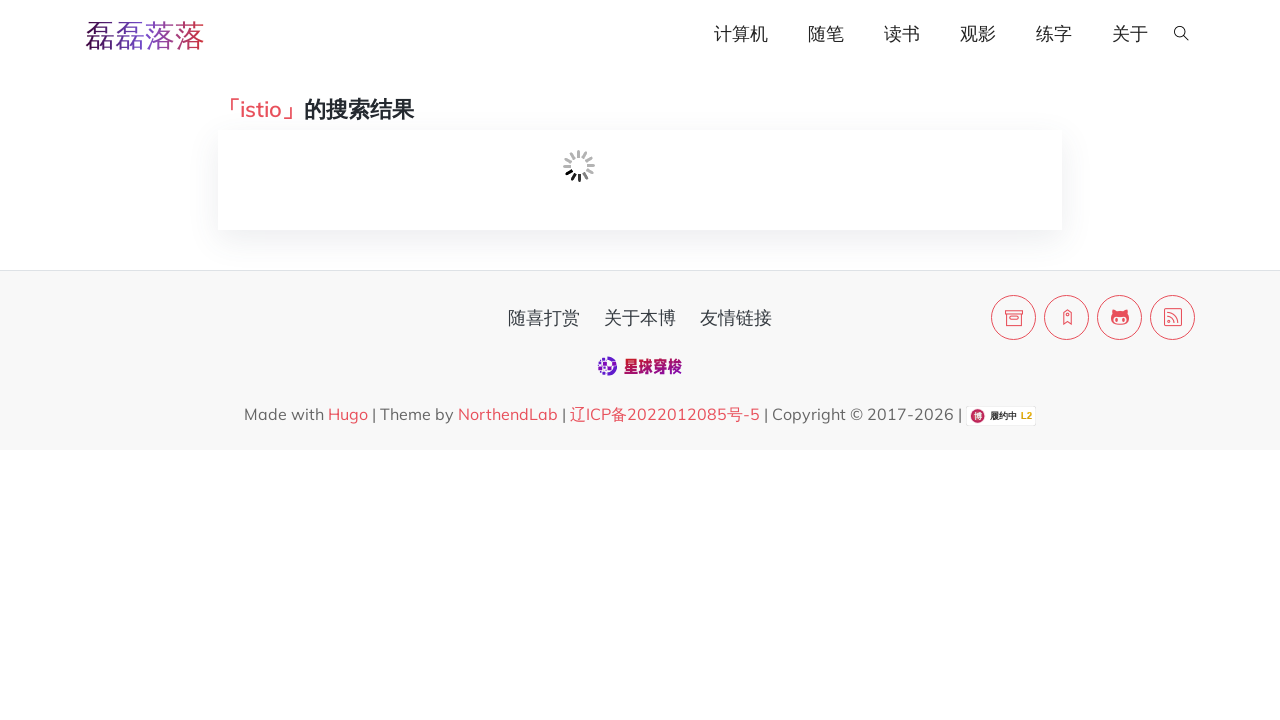

Loading indicator disappeared and search results are loading
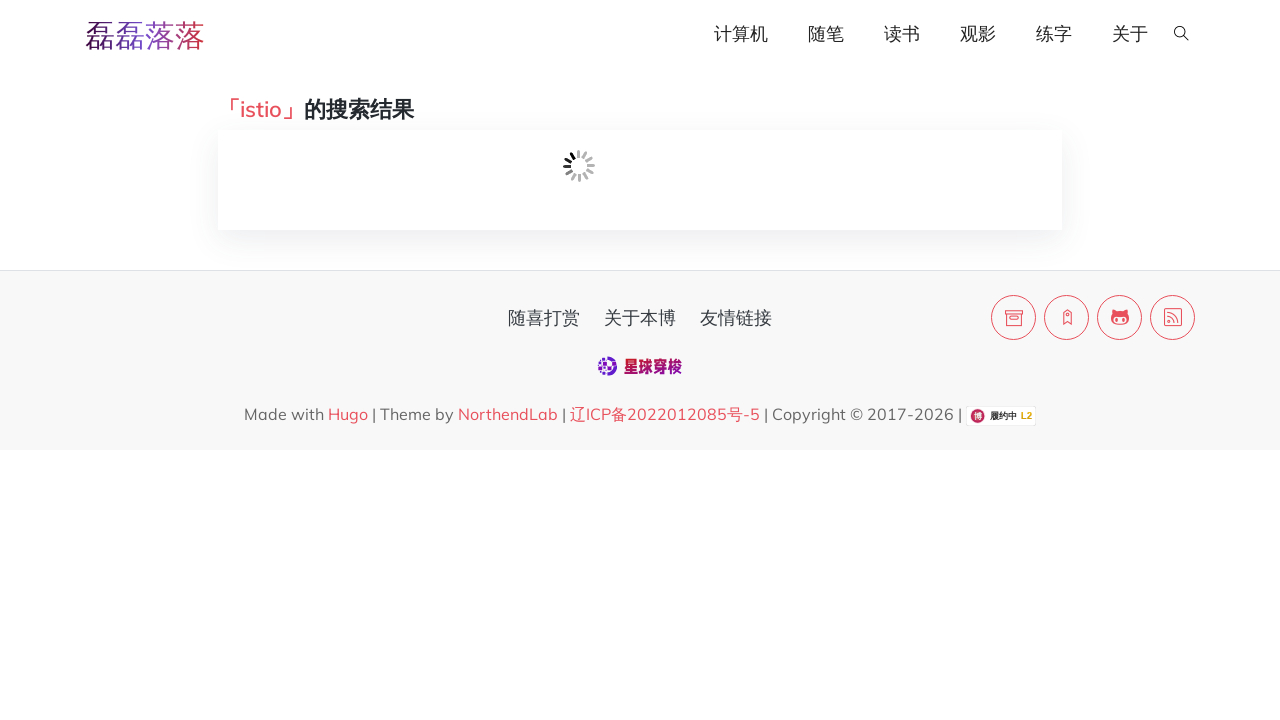

At least one search result found for 'istio'
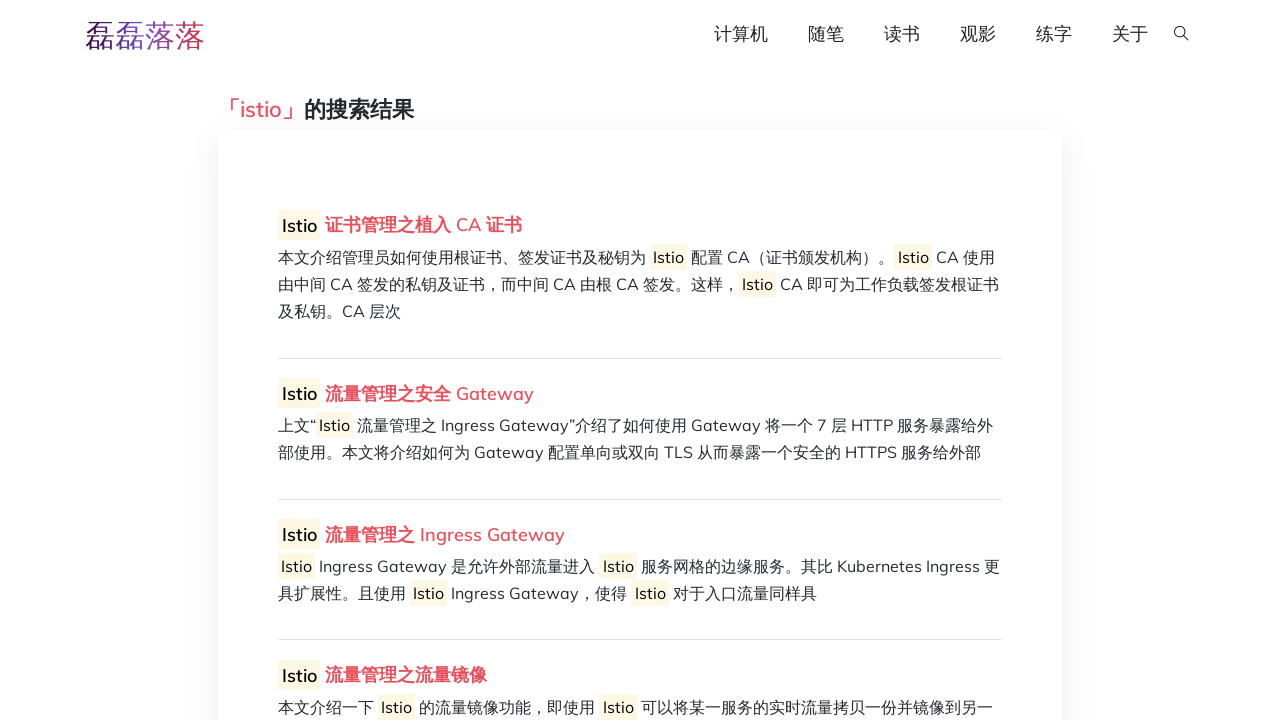

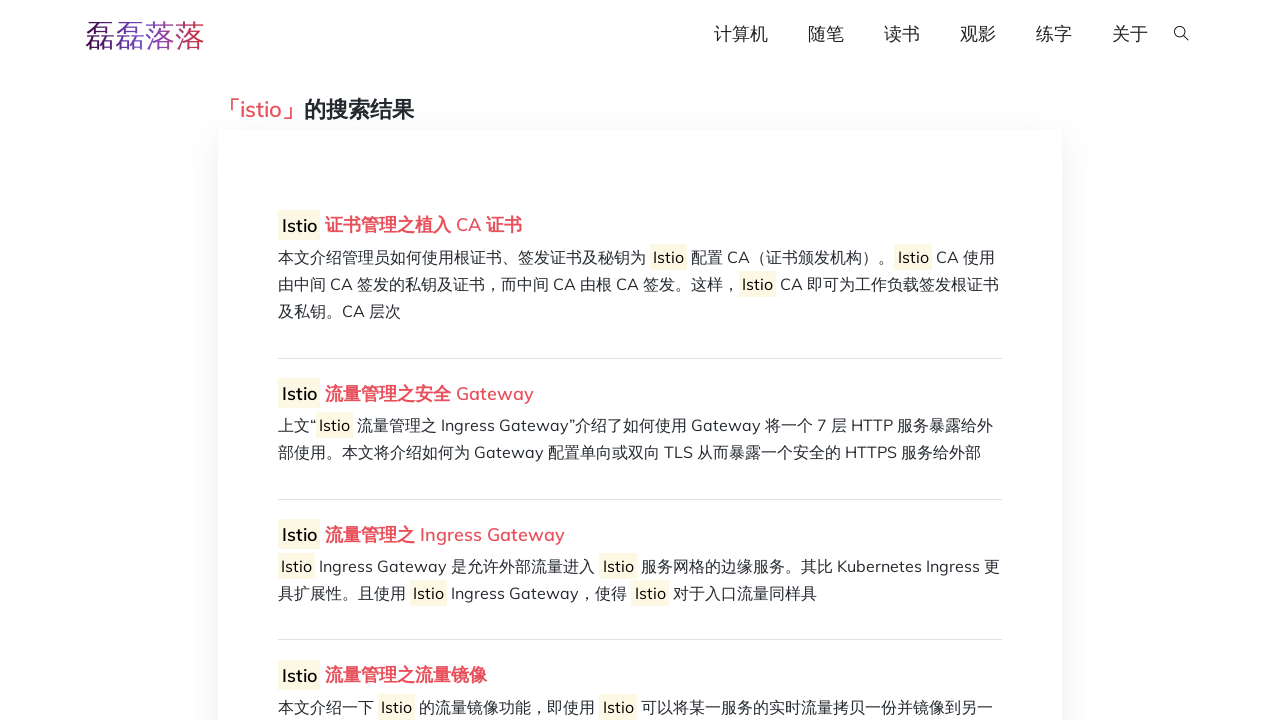